Tests that data persists after page reload

Starting URL: https://demo.playwright.dev/todomvc

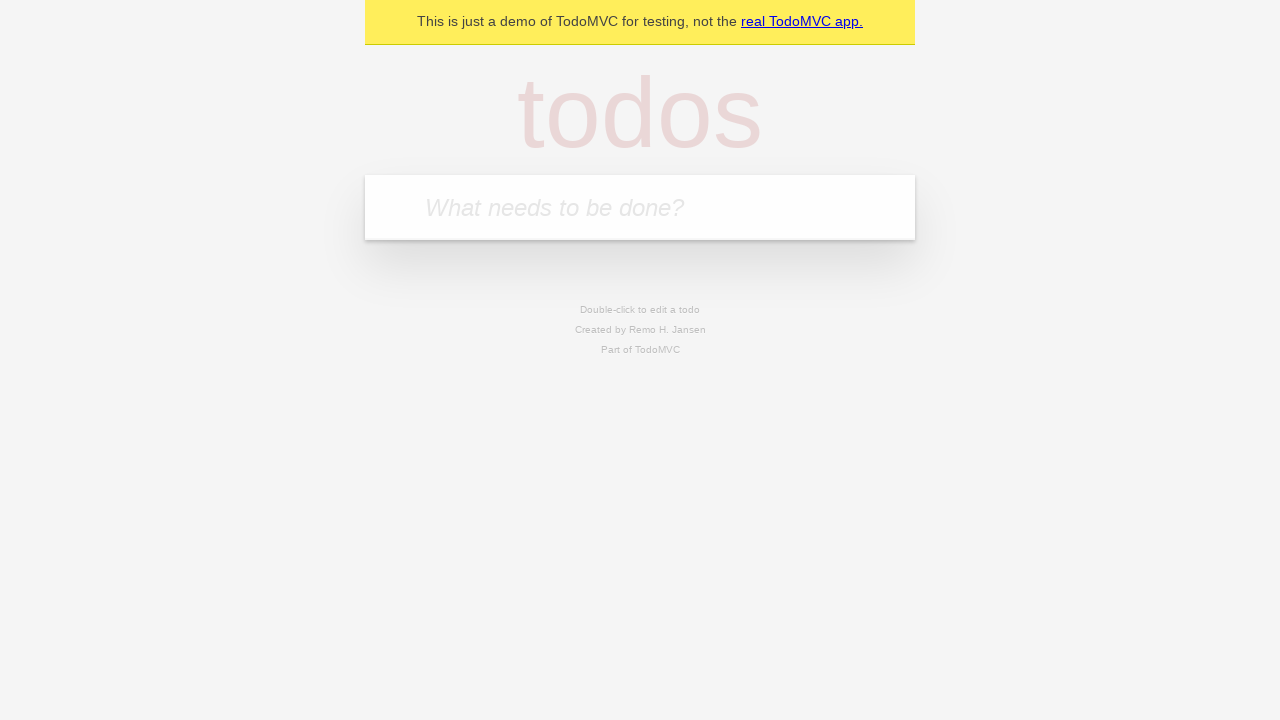

Filled todo input with 'buy some cheese' on internal:attr=[placeholder="What needs to be done?"i]
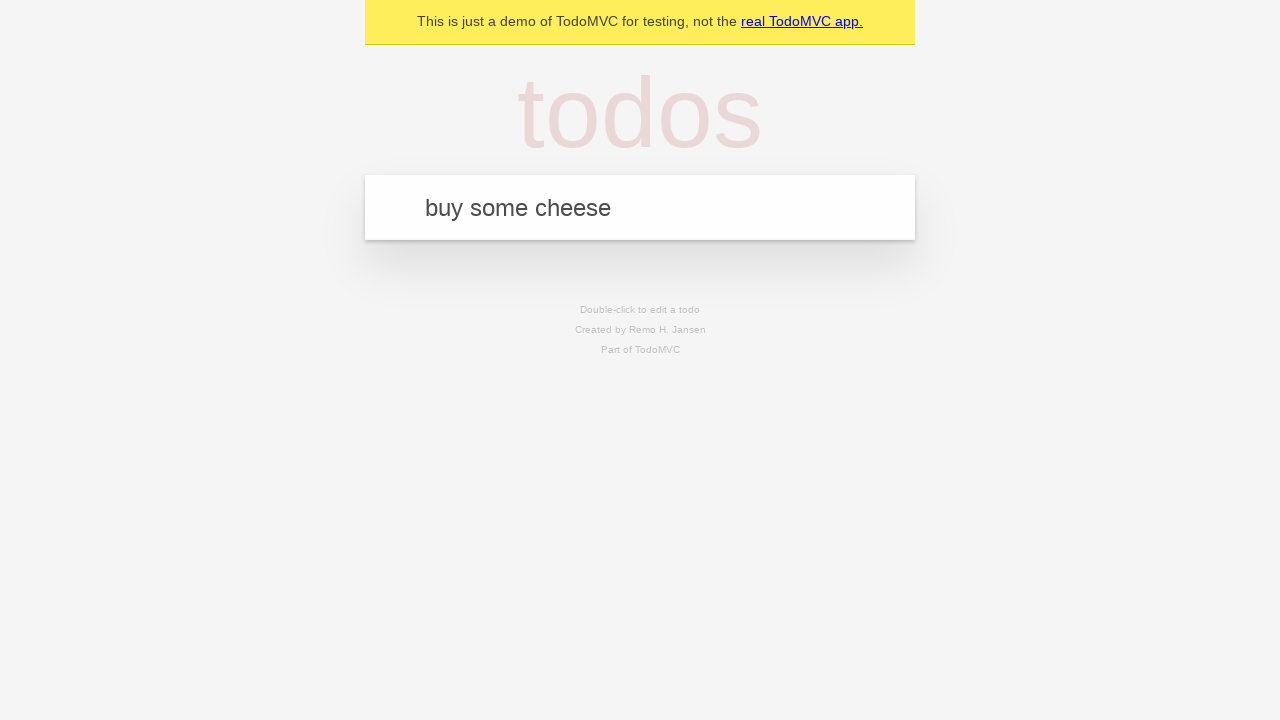

Pressed Enter to create first todo item on internal:attr=[placeholder="What needs to be done?"i]
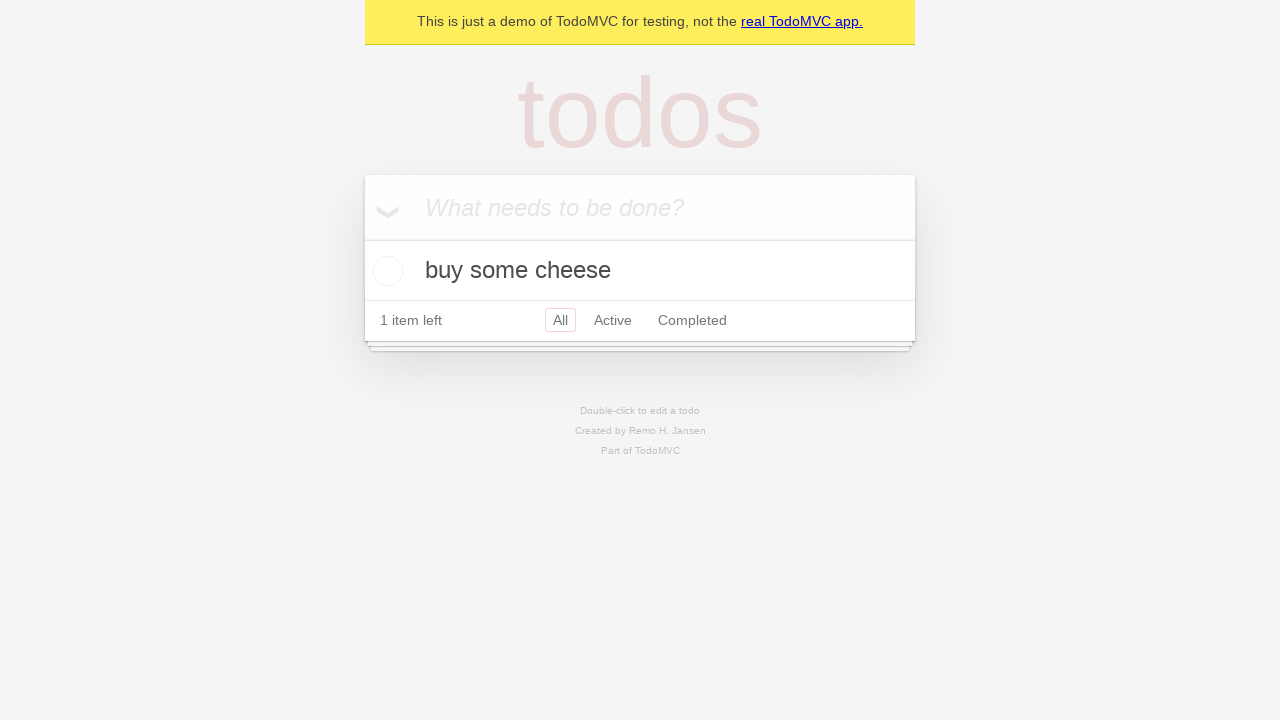

Filled todo input with 'feed the cat' on internal:attr=[placeholder="What needs to be done?"i]
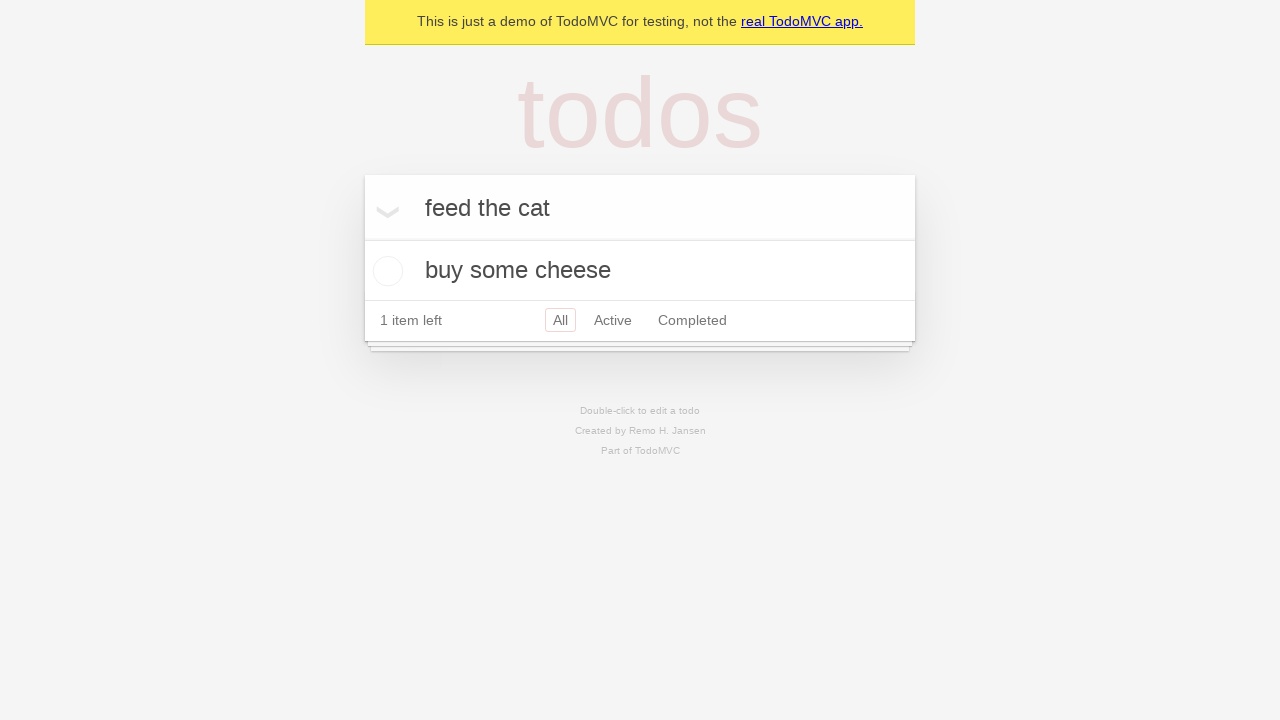

Pressed Enter to create second todo item on internal:attr=[placeholder="What needs to be done?"i]
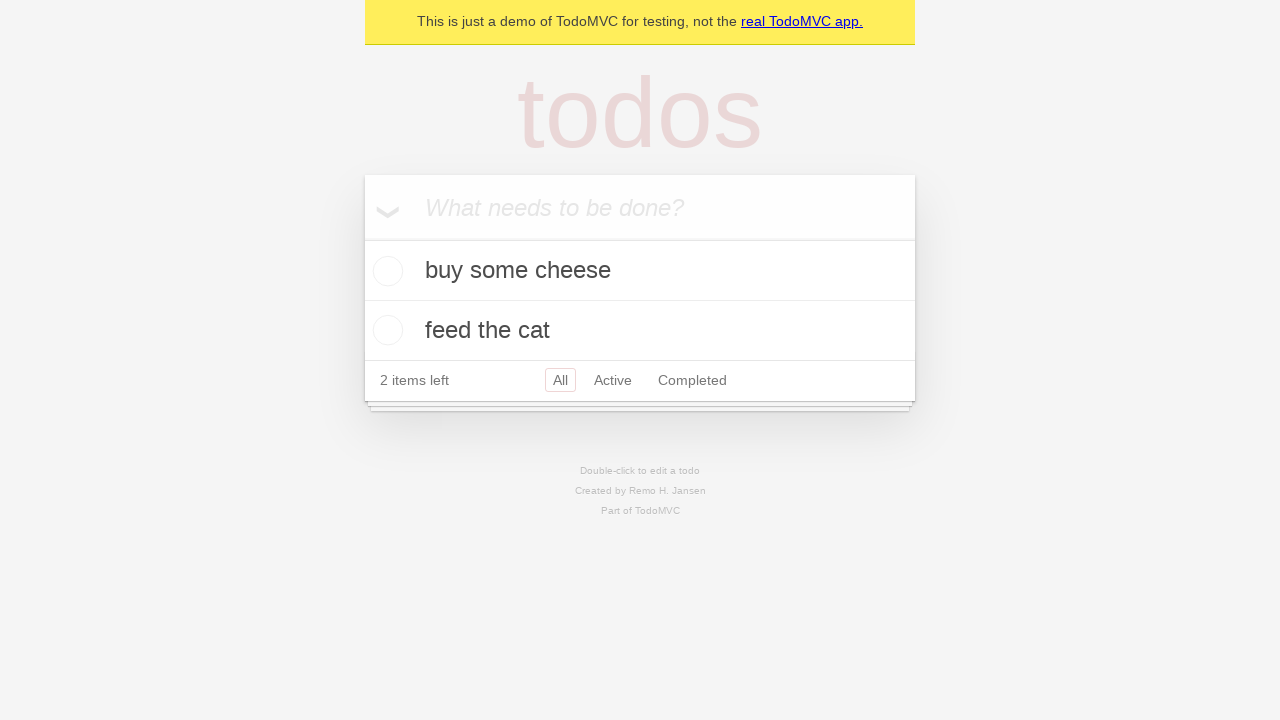

Checked the first todo item checkbox at (385, 271) on internal:testid=[data-testid="todo-item"s] >> nth=0 >> internal:role=checkbox
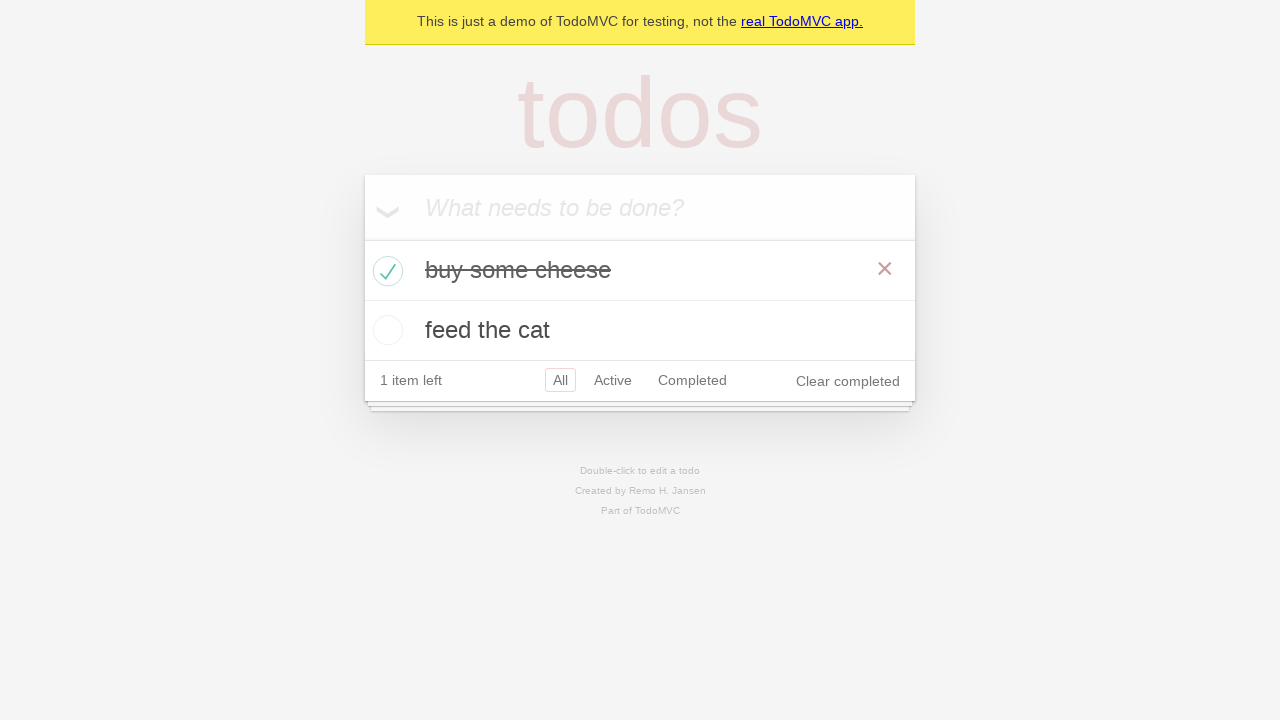

Reloaded the page
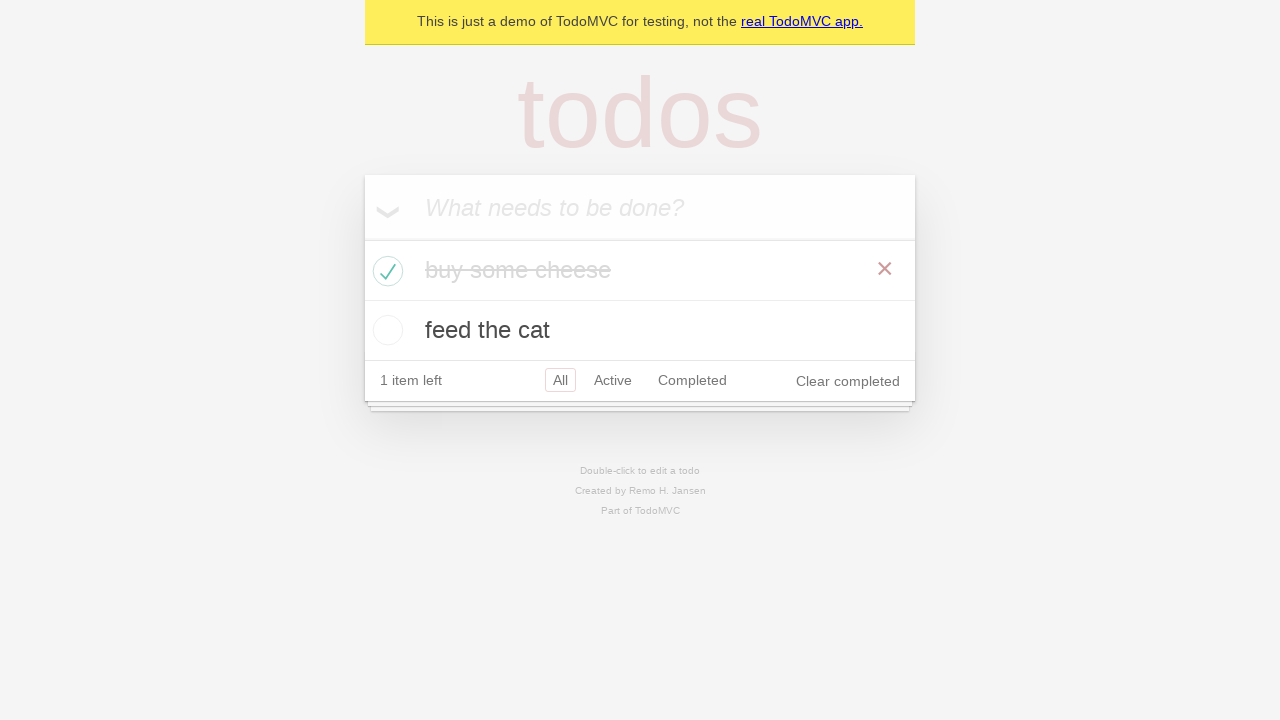

Verified todo items are visible after page reload
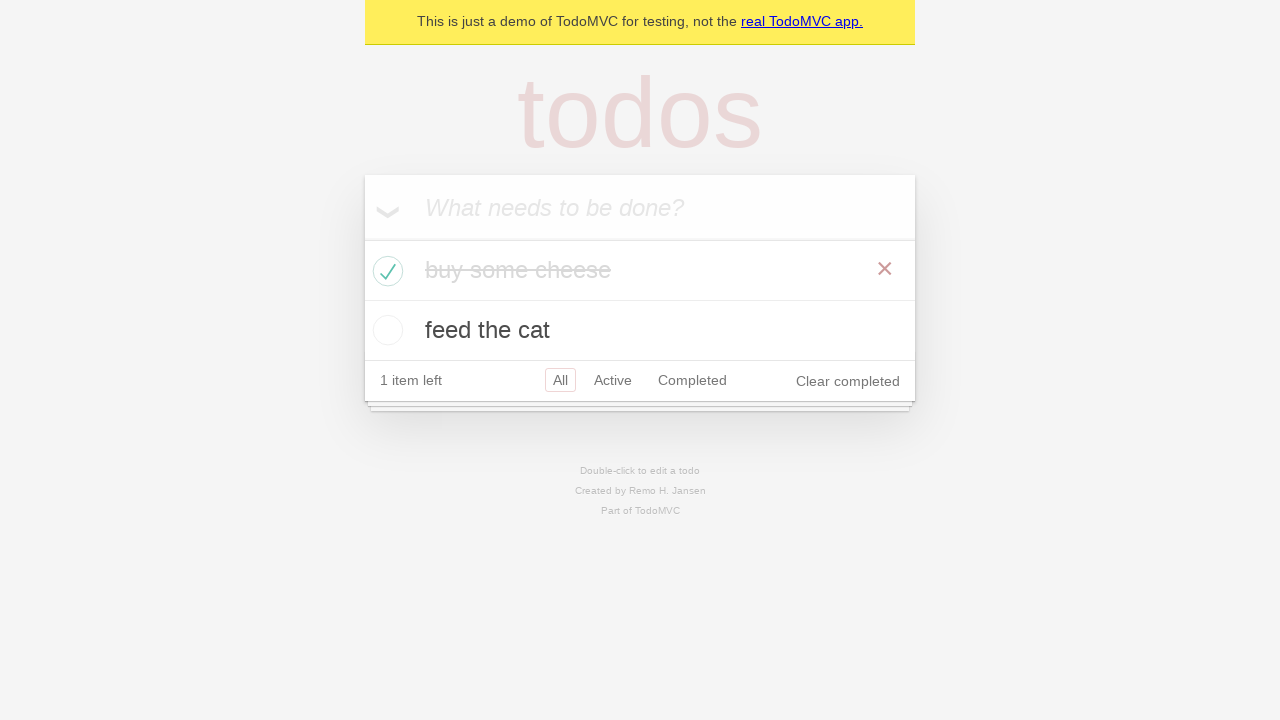

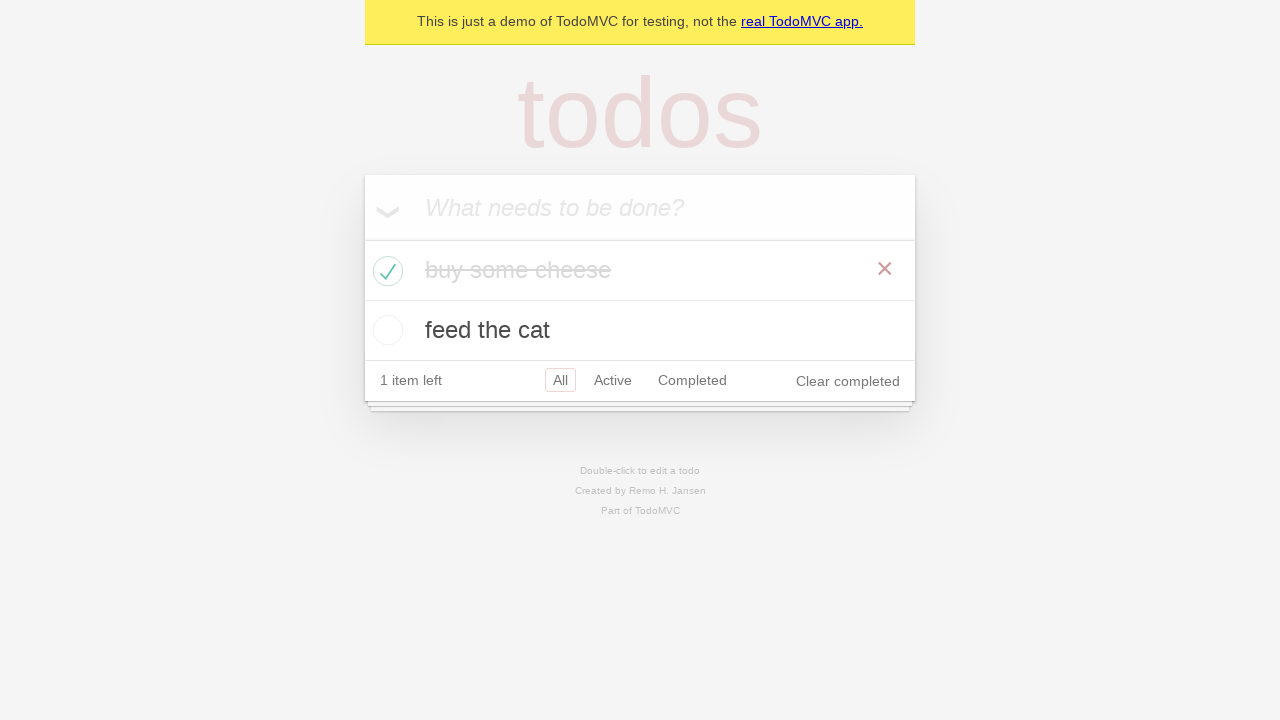